Tests web element commands by clicking on accordion buttons and navigating to the Buttons section

Starting URL: https://www.tutorialspoint.com/selenium/practice/selenium_automation_practice.php

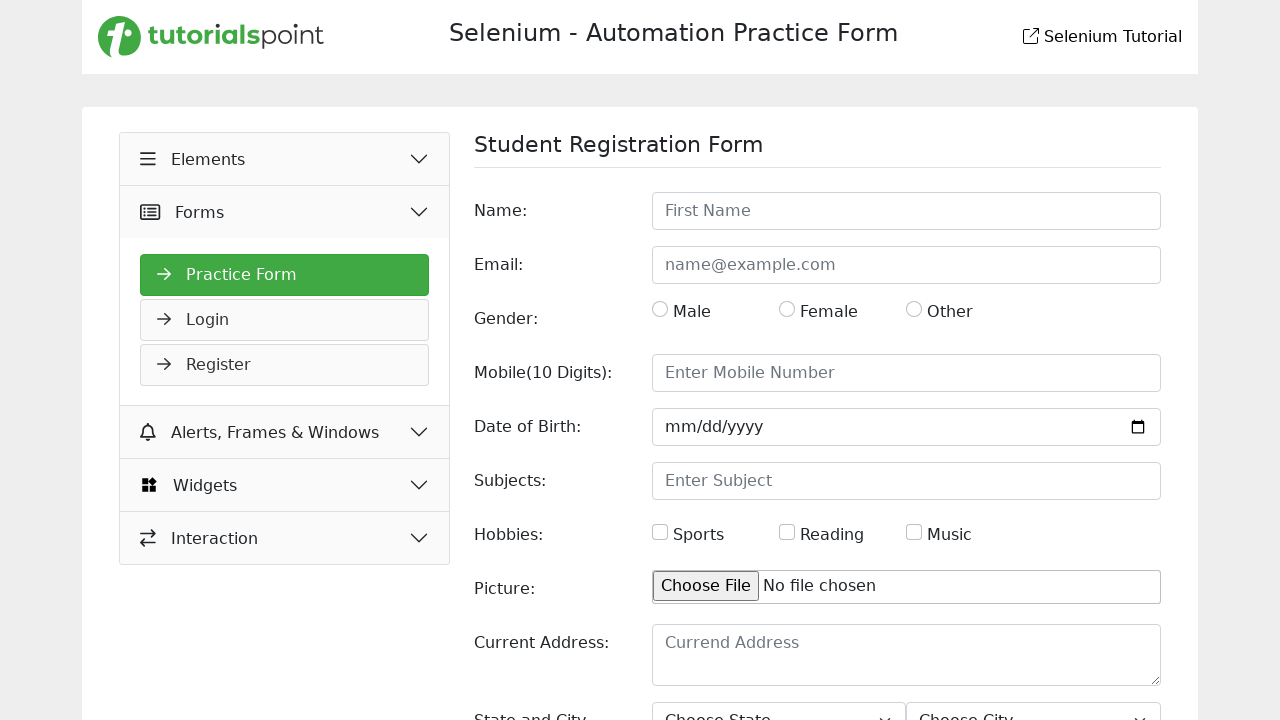

Clicked accordion button to expand section at (285, 159) on button[data-bs-target='#collapseOne']
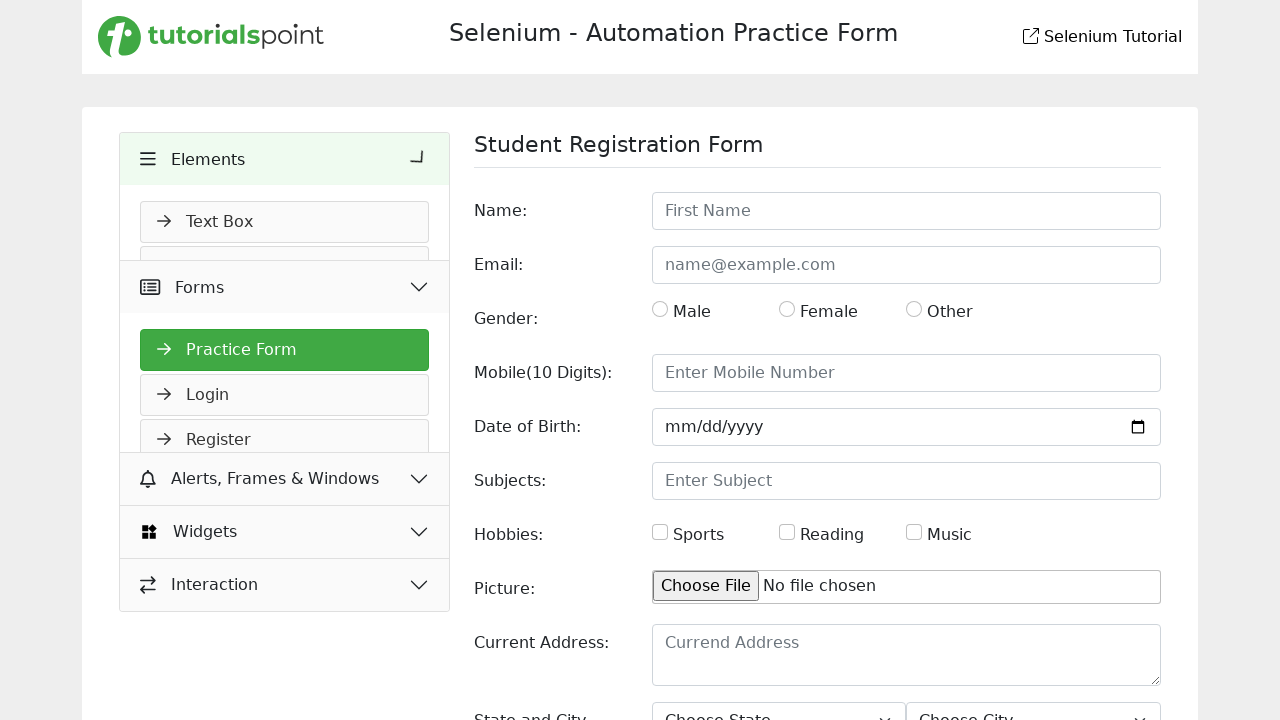

Clicked on Buttons link to navigate to Buttons section at (285, 402) on xpath=//a[normalize-space()='Buttons']
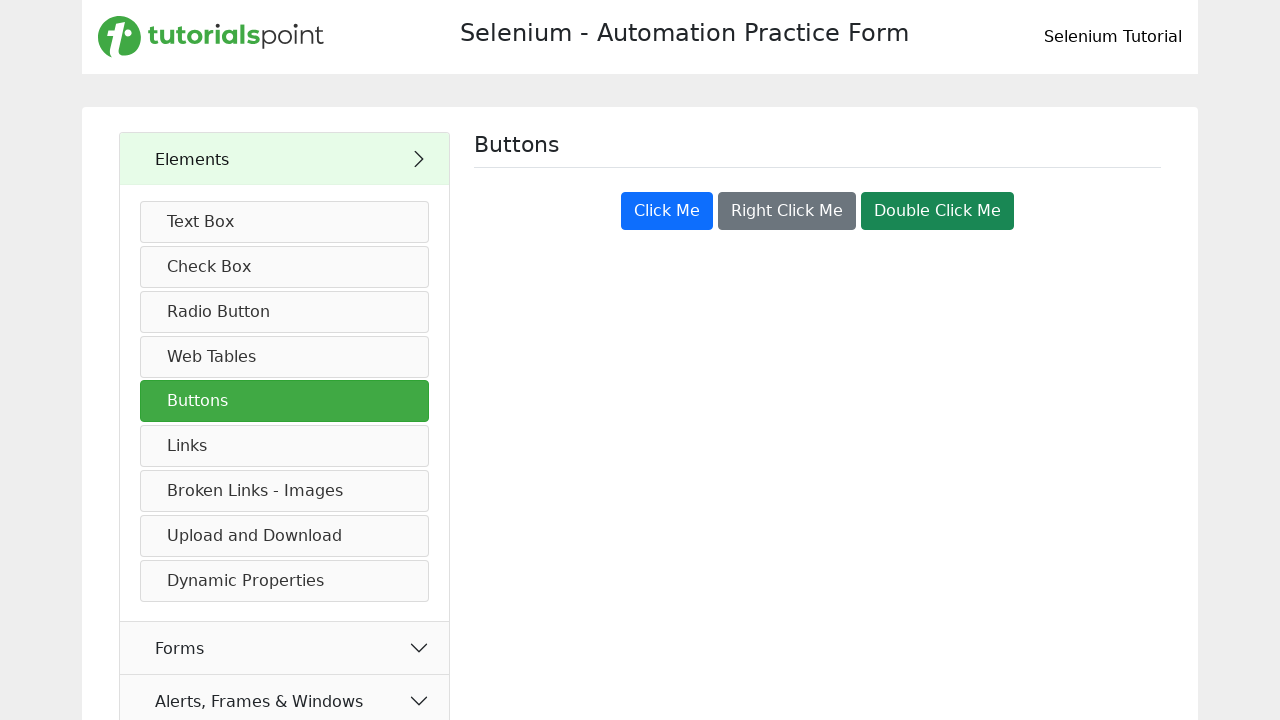

Retrieved current working directory: /function
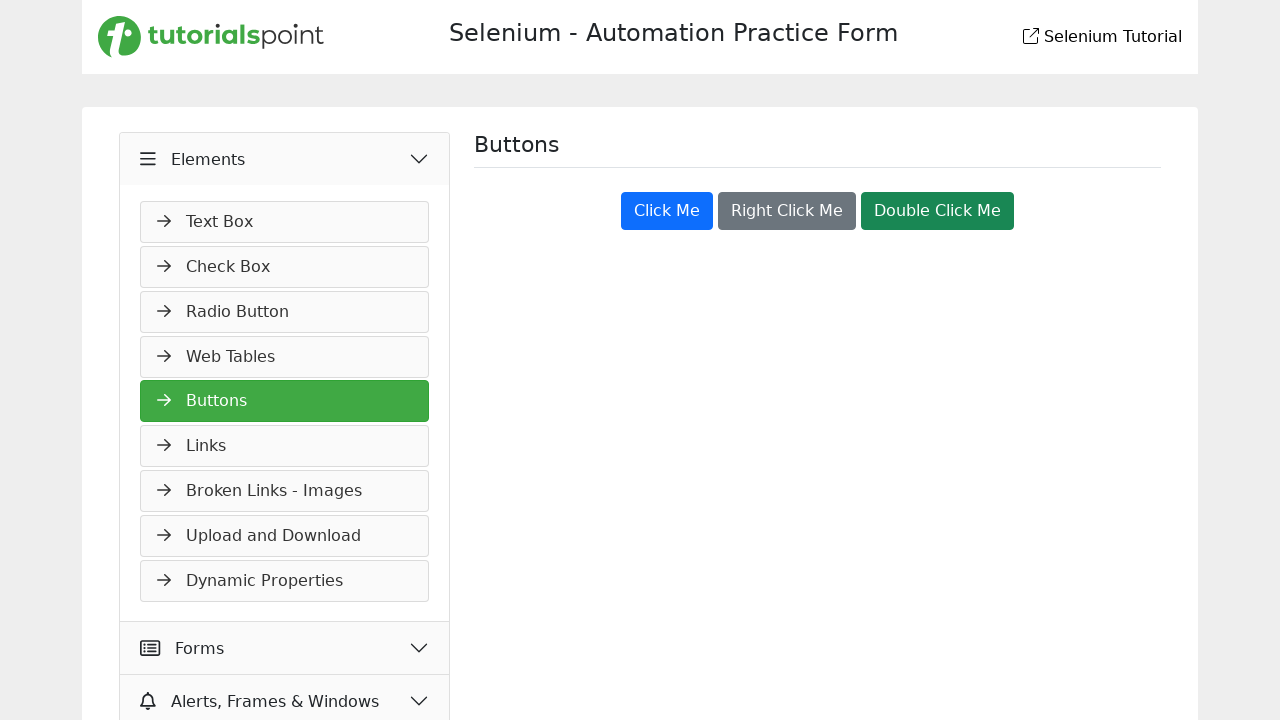

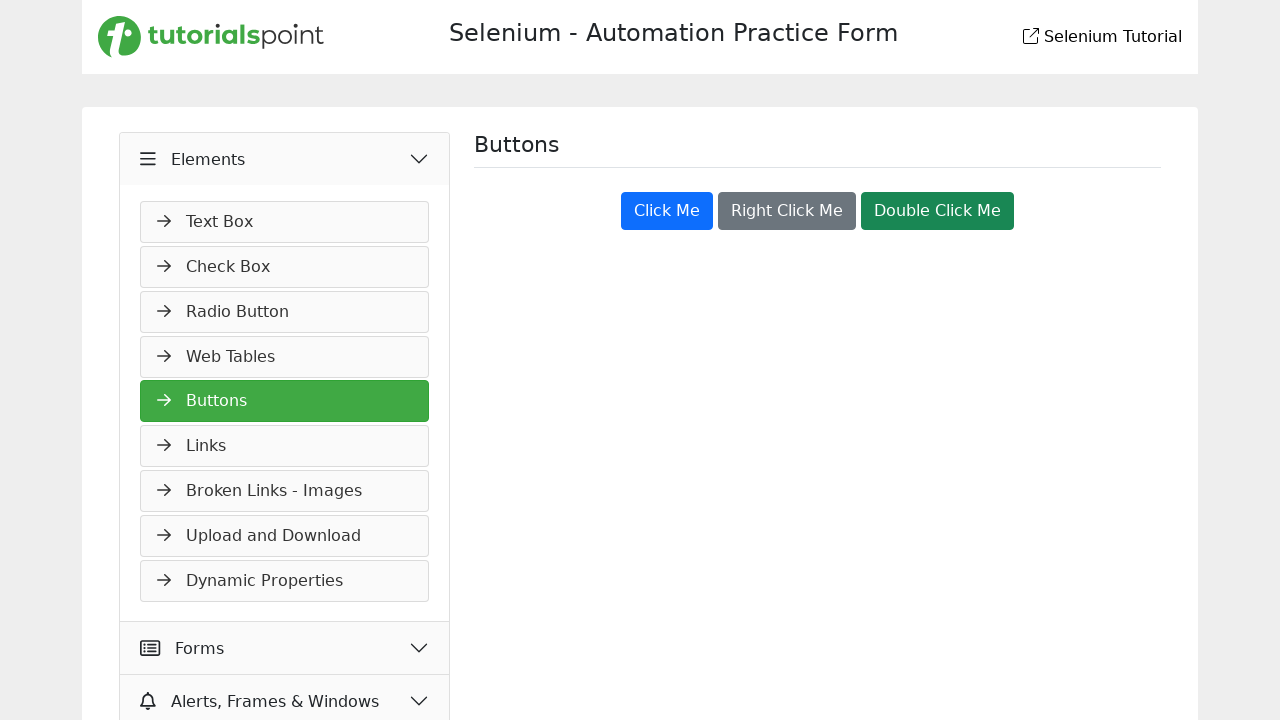